Tests calculator addition by entering 5 and 10, selecting sum operation, and verifying the result is 15

Starting URL: https://calculatorhtml.onrender.com/

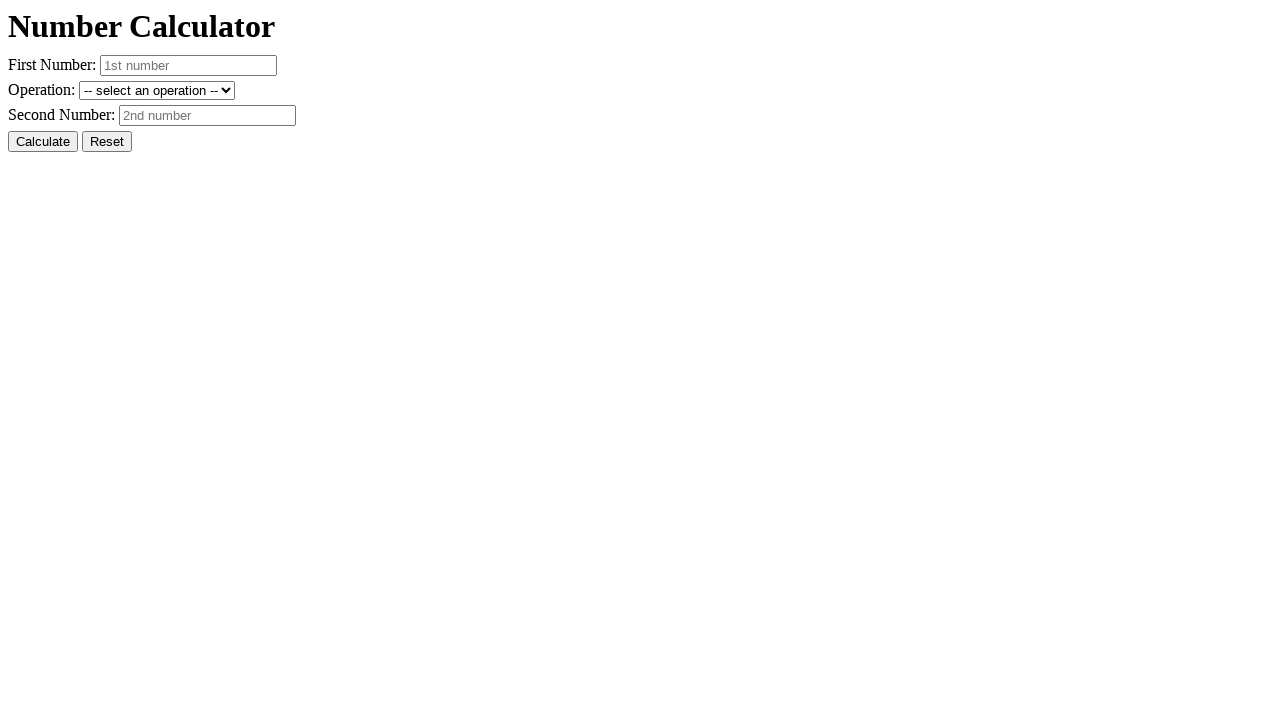

Clicked reset button to clear previous state at (107, 142) on #resetButton
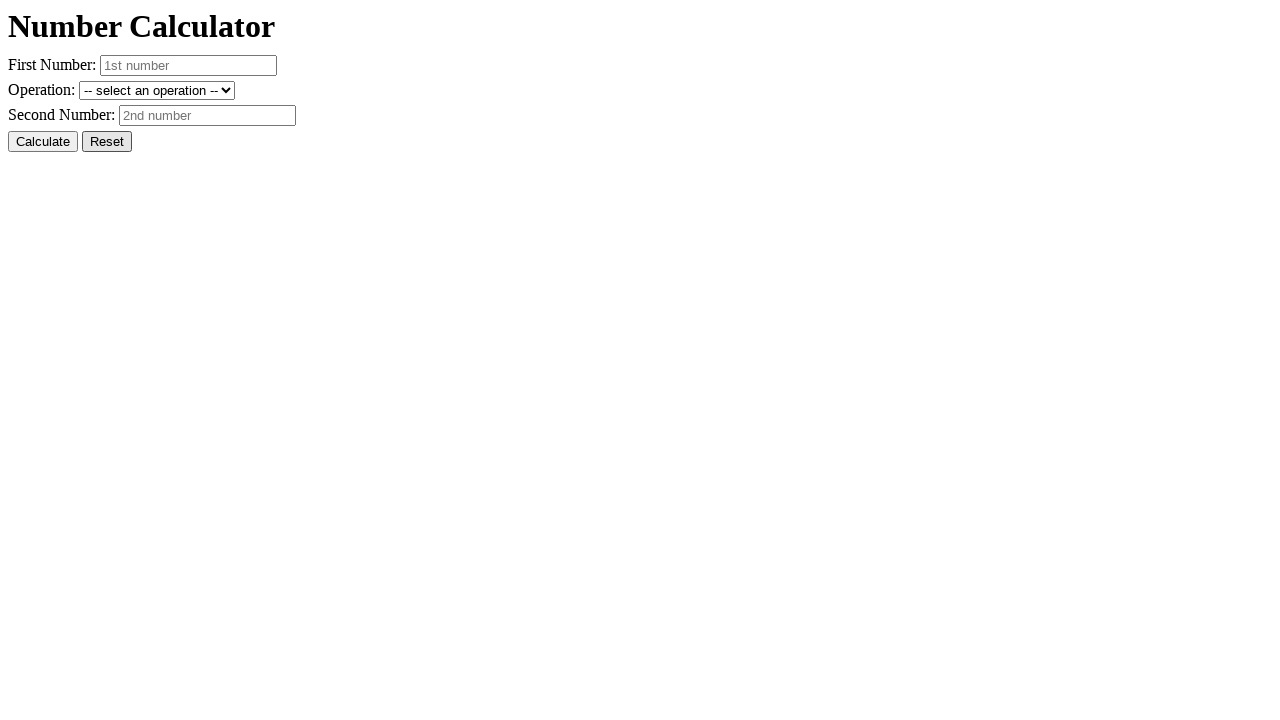

Entered 5 in the first number field on #number1
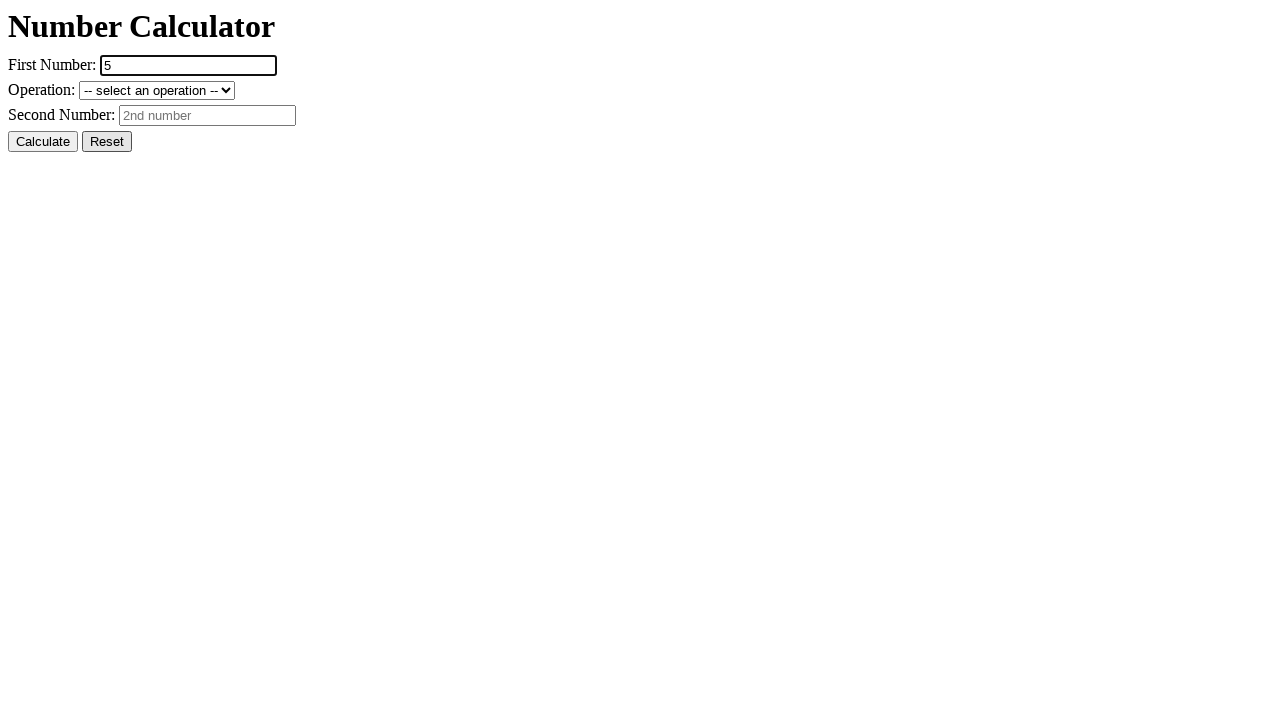

Entered 10 in the second number field on #number2
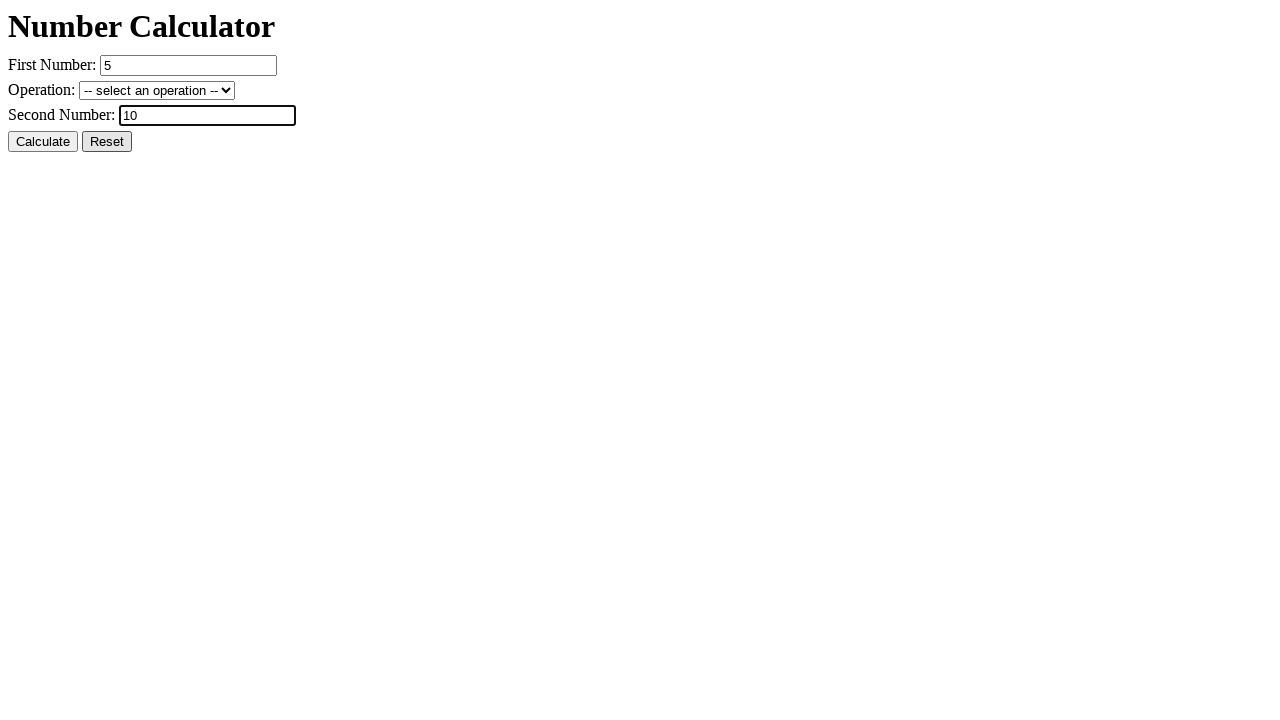

Selected addition (sum) operation from dropdown on #operation
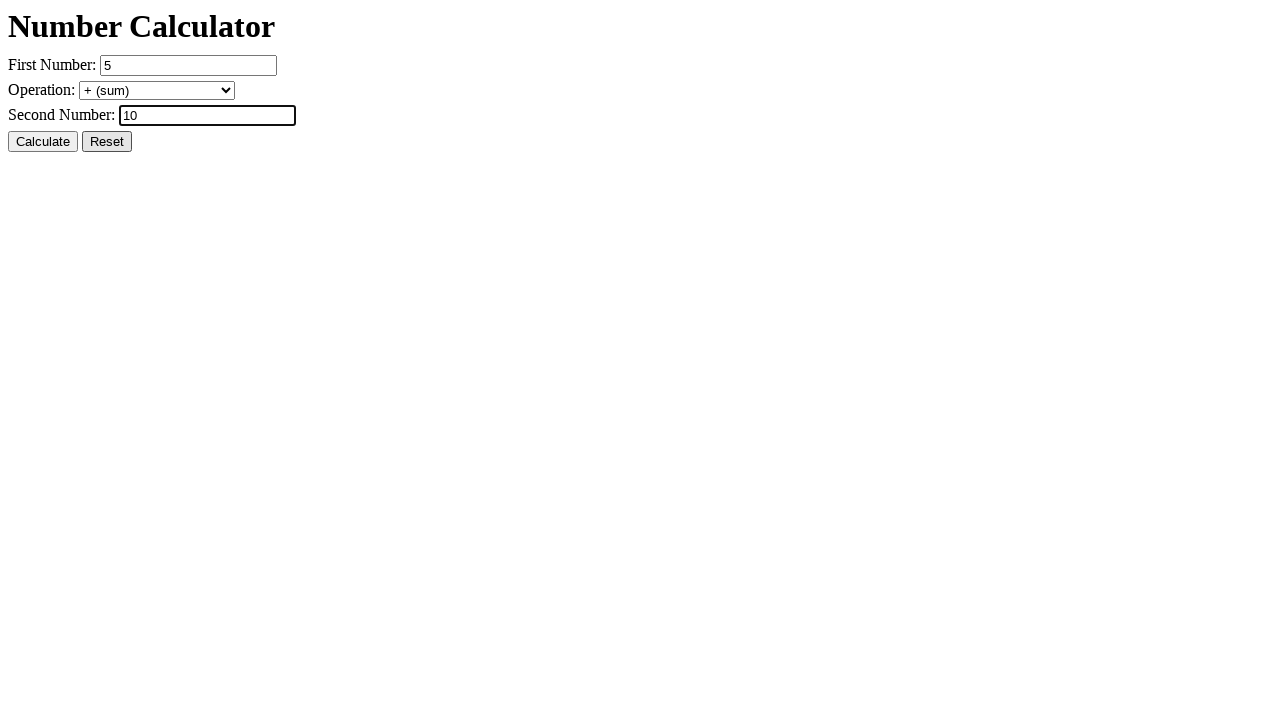

Clicked calculate button to compute sum at (43, 142) on #calcButton
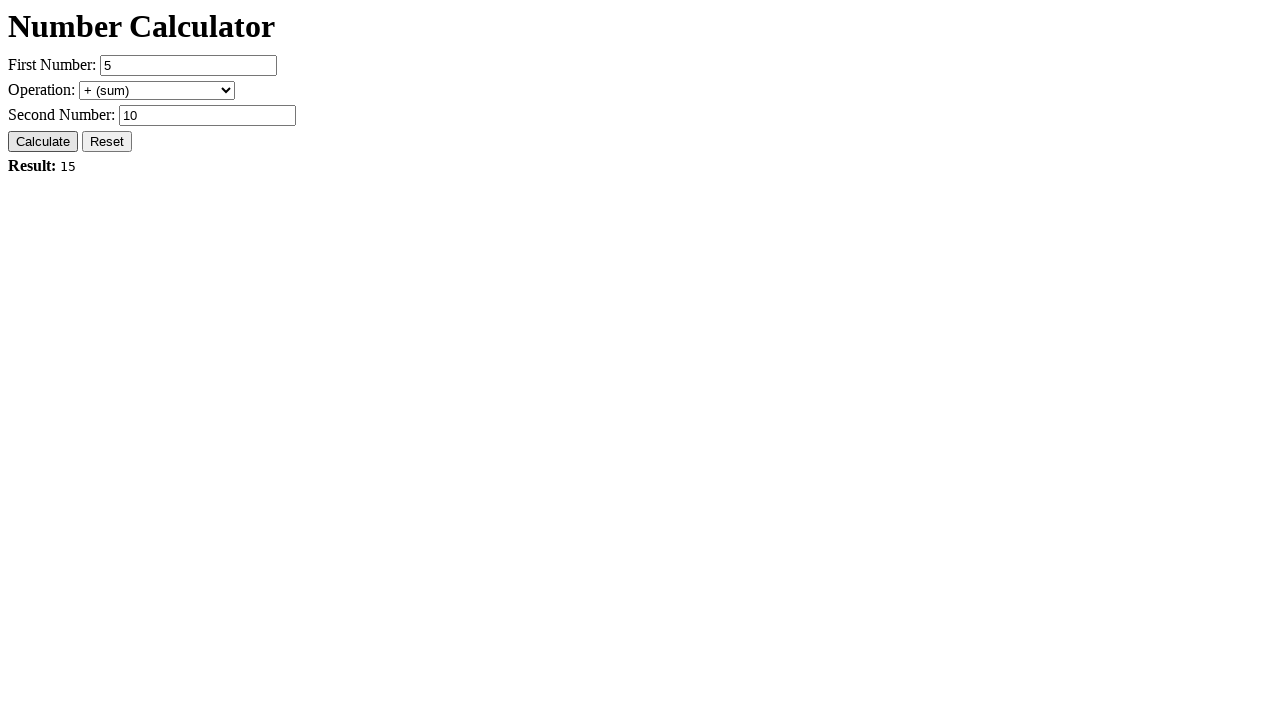

Verified that result displays 'Result: 15' confirming 5 + 10 = 15
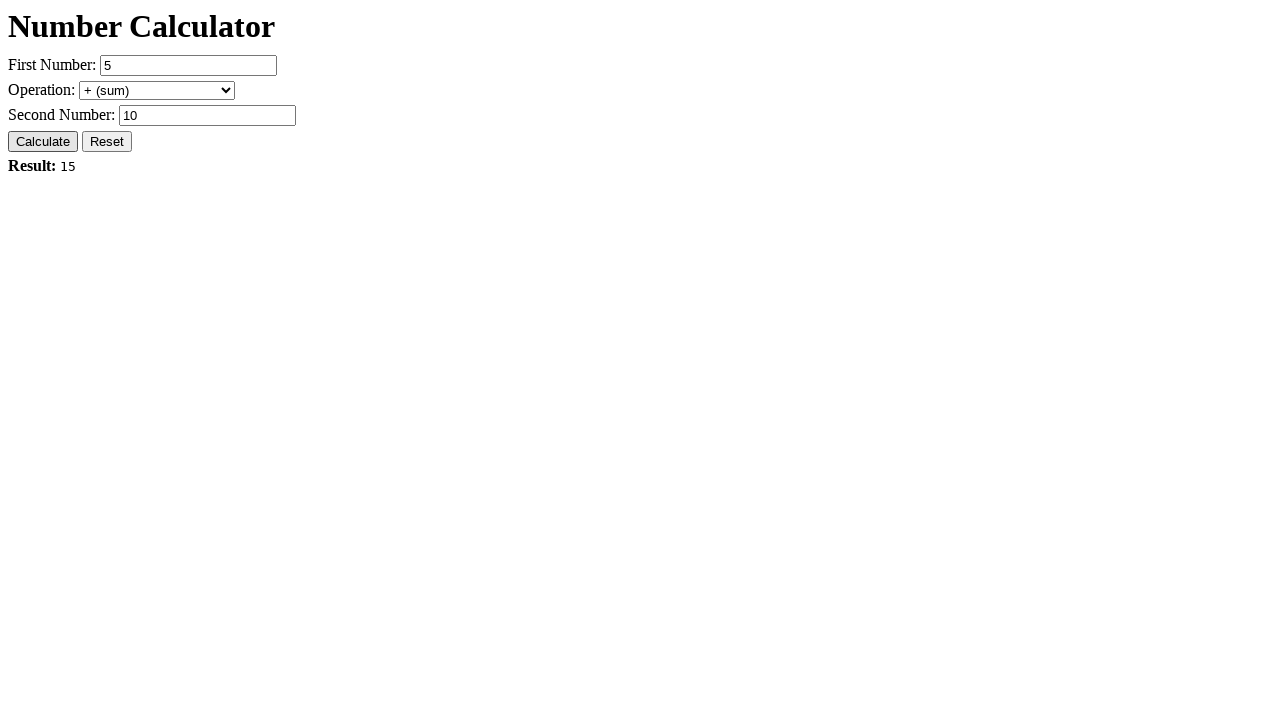

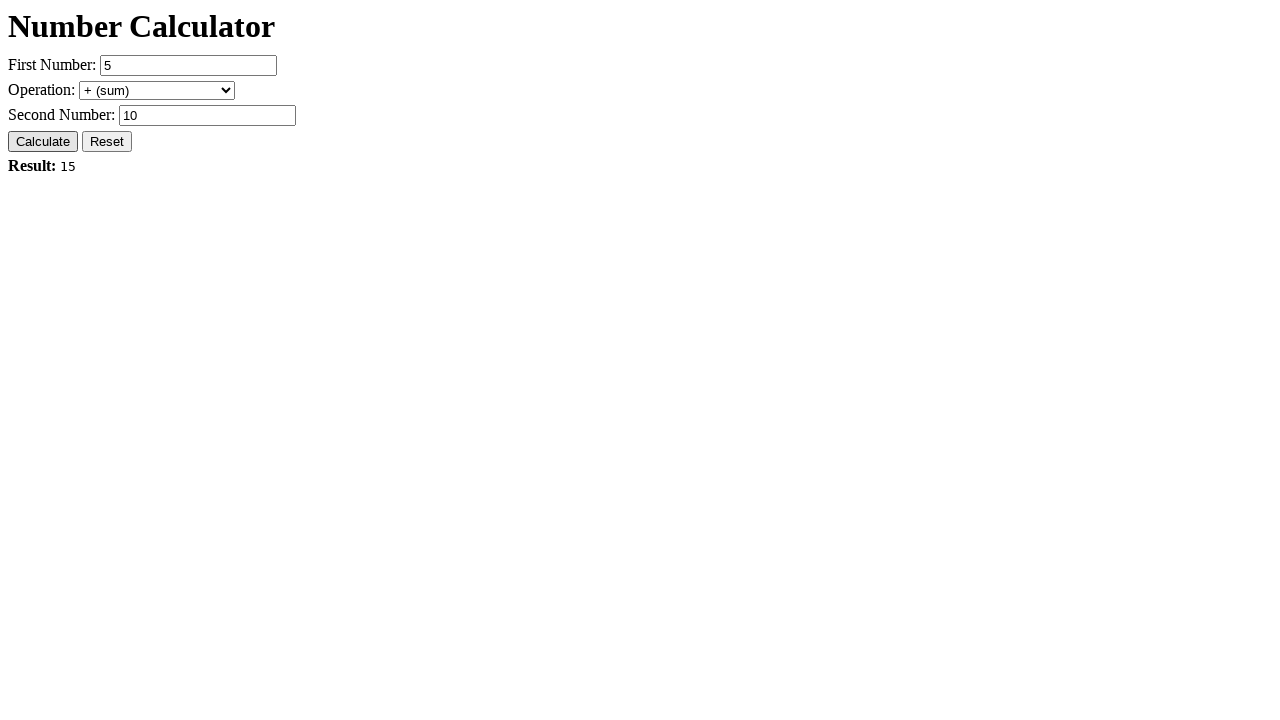